Tests a registration form by filling in first name, last name, and email fields, then submitting the form and verifying the success message appears.

Starting URL: http://suninjuly.github.io/registration1.html

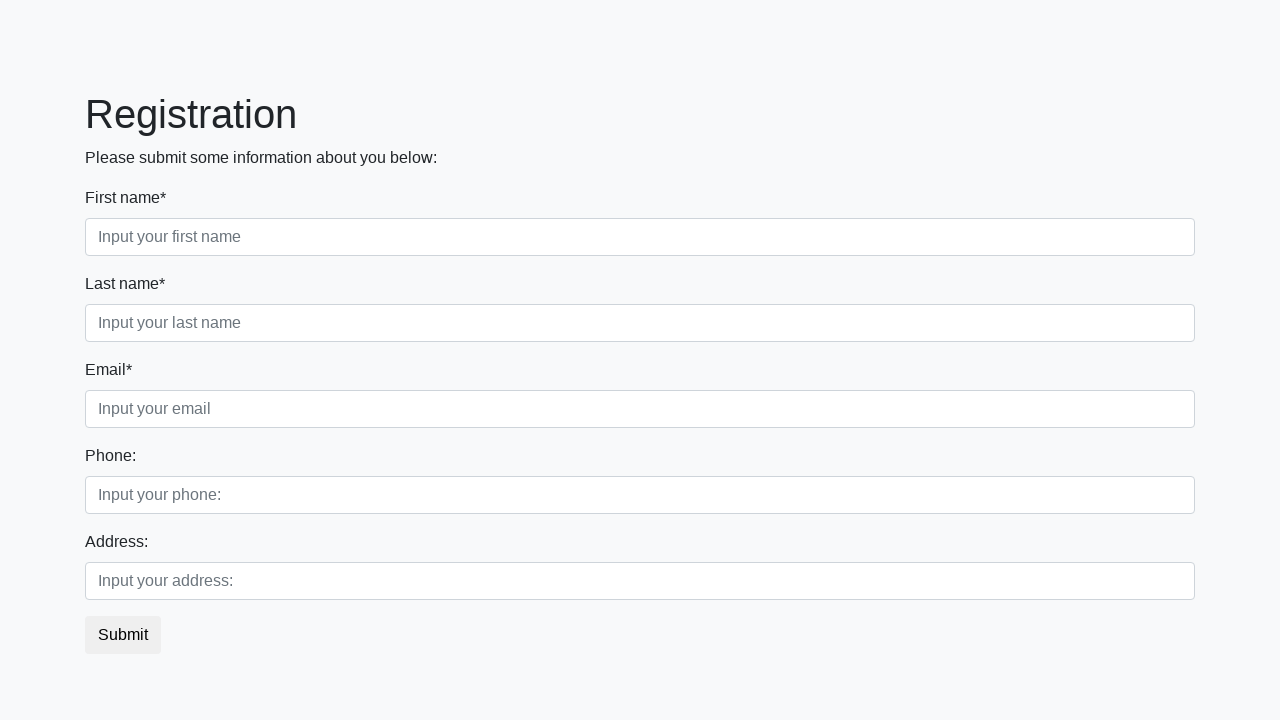

Filled first name field with 'John' on //*[contains(@placeholder, 'Input your first name')]
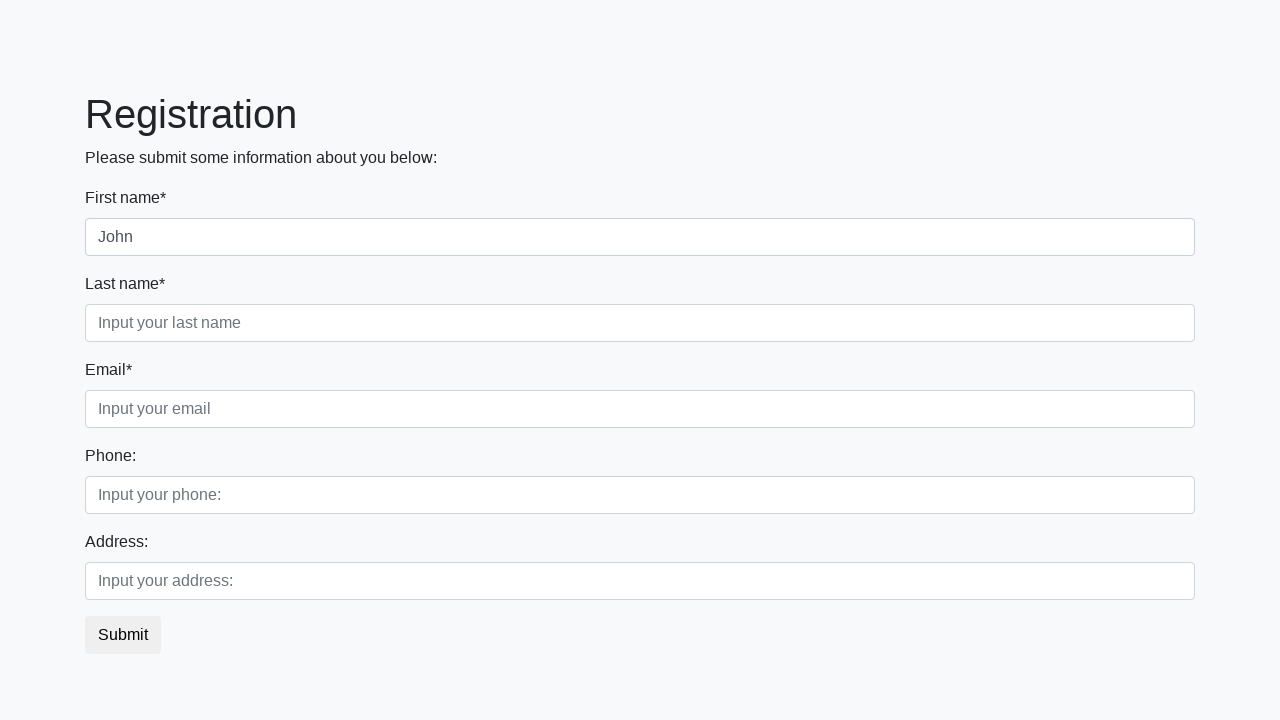

Filled last name field with 'Smith' on //*[contains(@placeholder, 'Input your last name')]
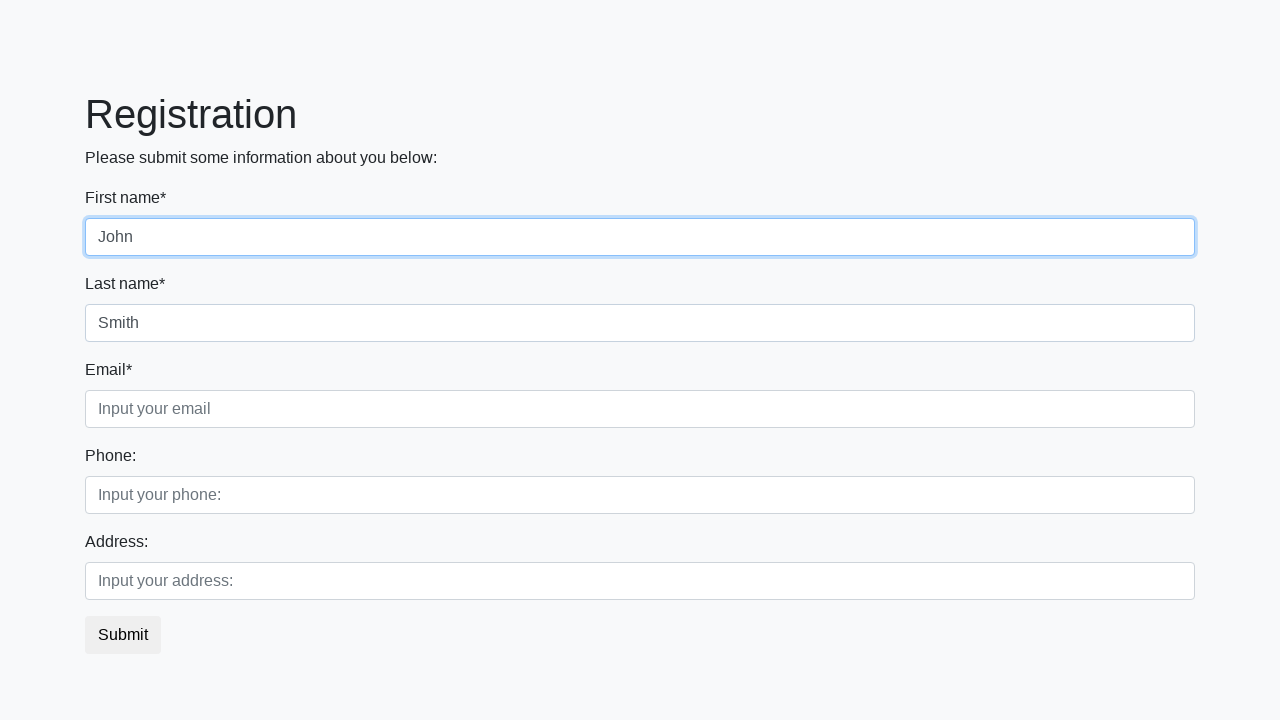

Filled email field with 'john.smith@example.com' on //*[contains(@placeholder, 'Input your email')]
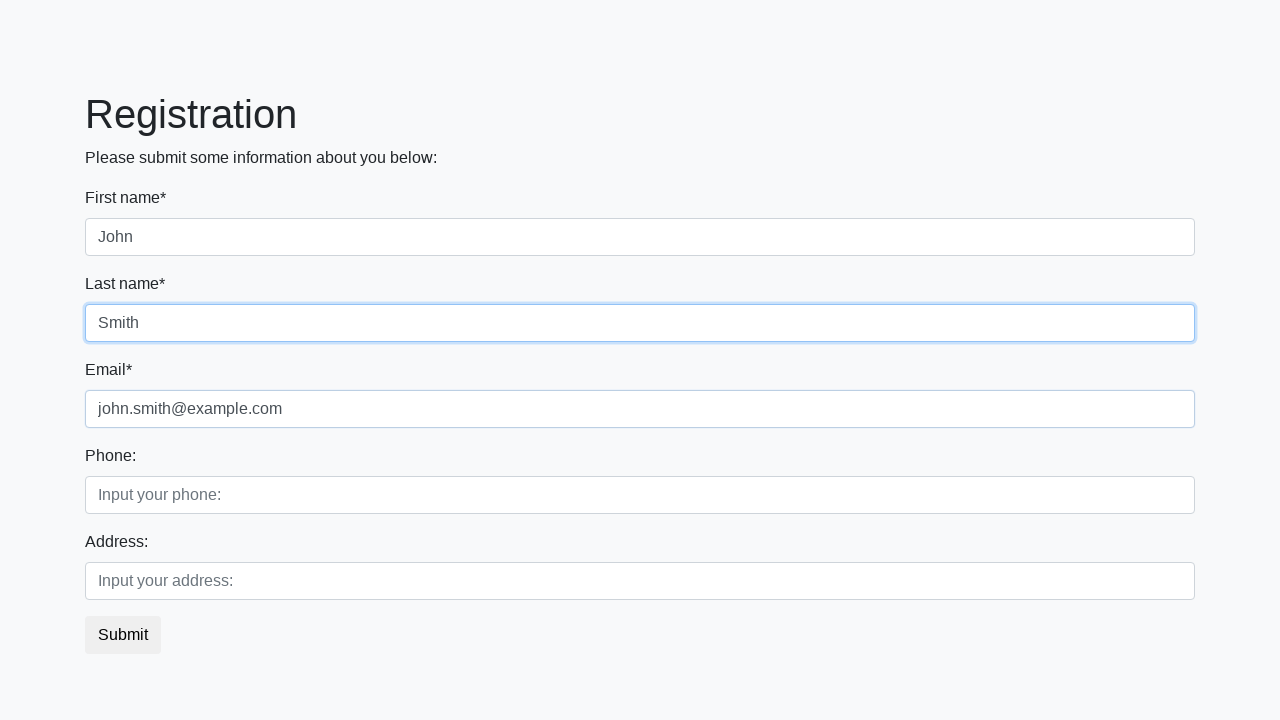

Clicked submit button to register at (123, 635) on button.btn
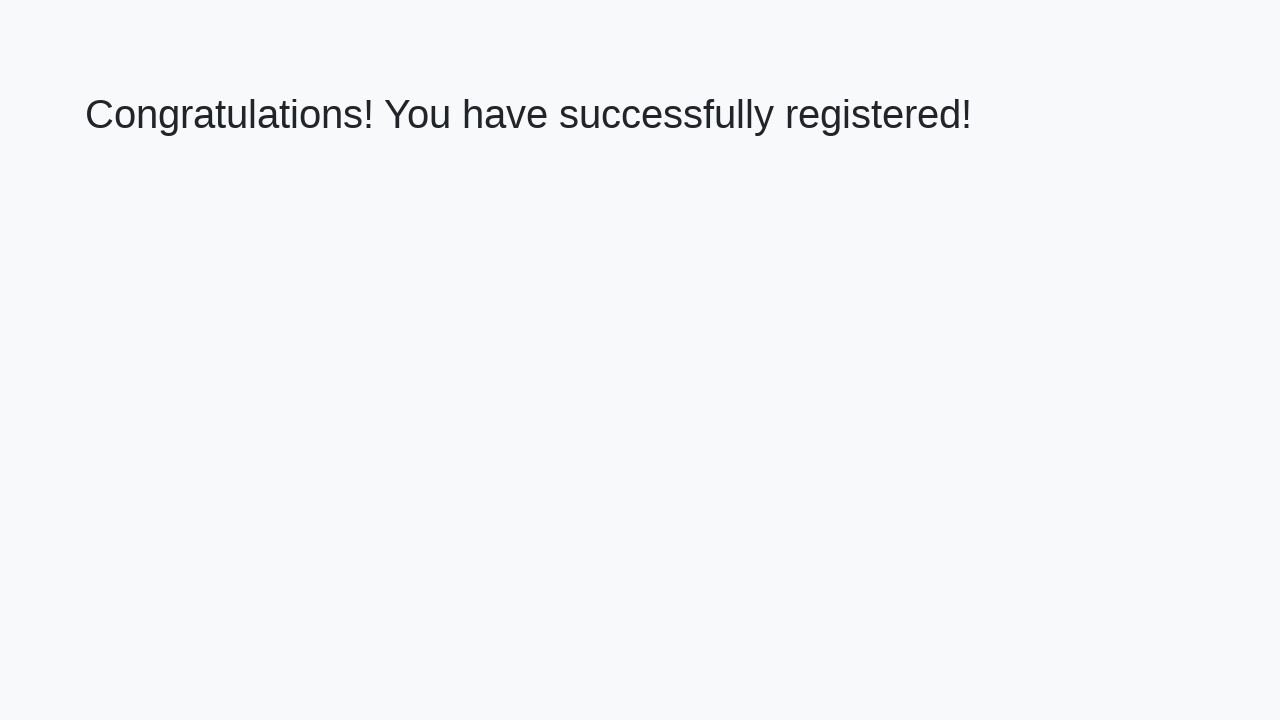

Success message appeared - registration form submitted successfully
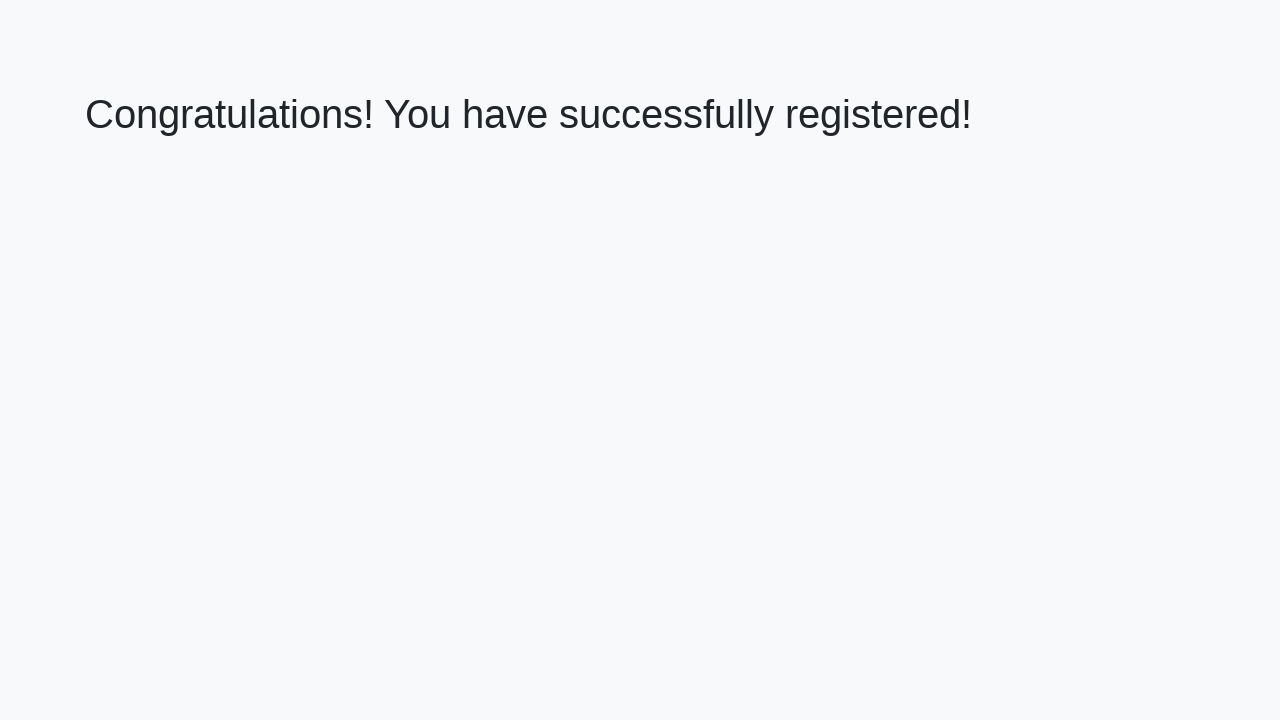

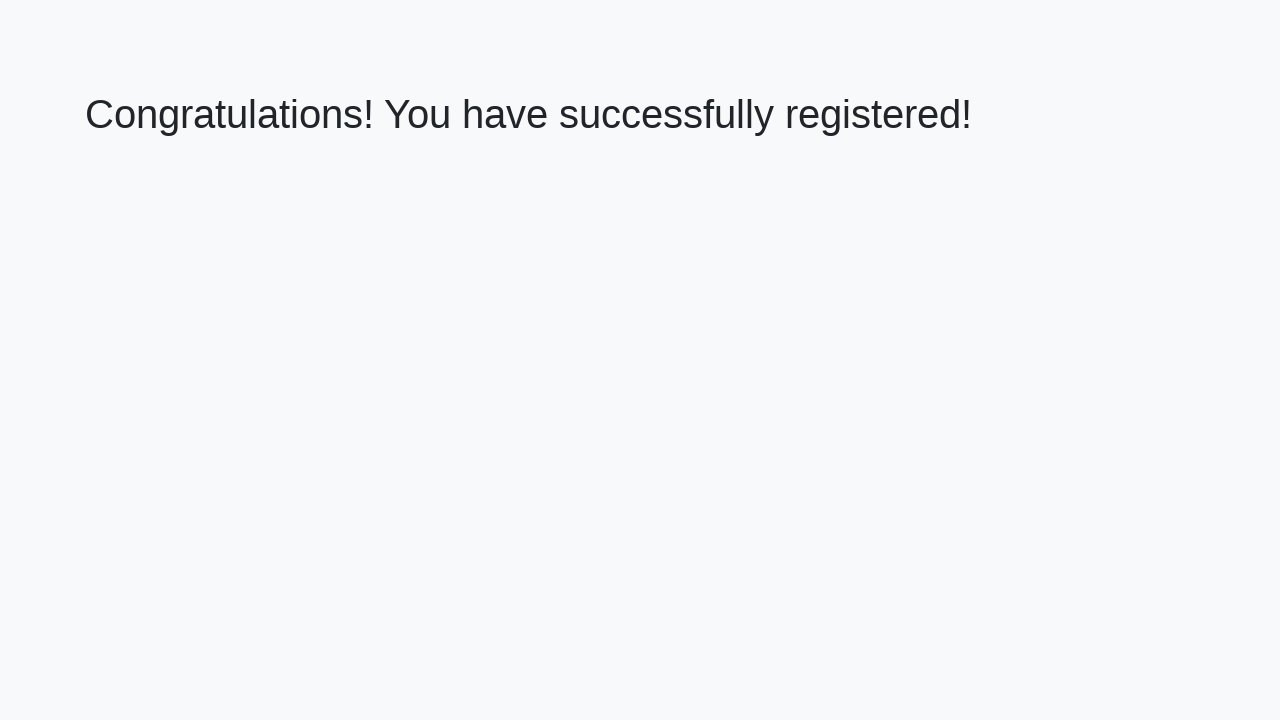